Tests drag and drop functionality by dragging an element to a drop zone and then dragging it back to its original position

Starting URL: https://grotechminds.com/drag-and-drop/

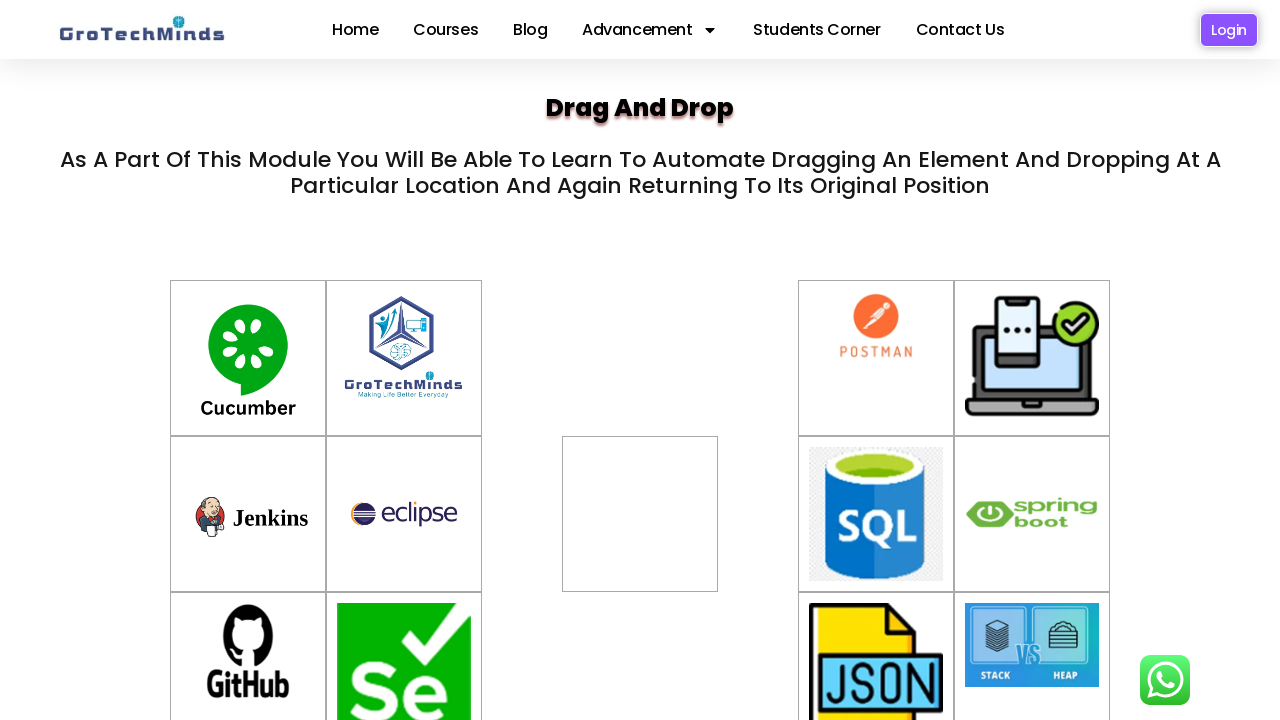

Located source element with id 'container-6'
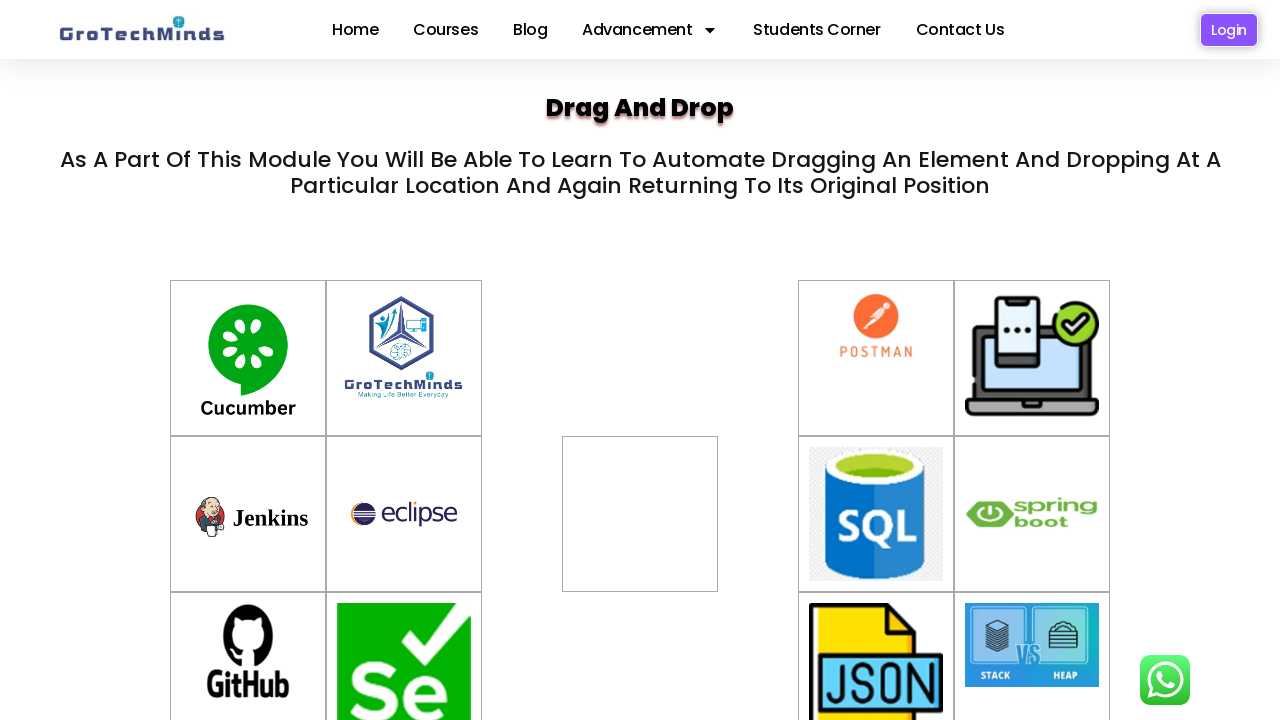

Located target drop zone element with id 'div2'
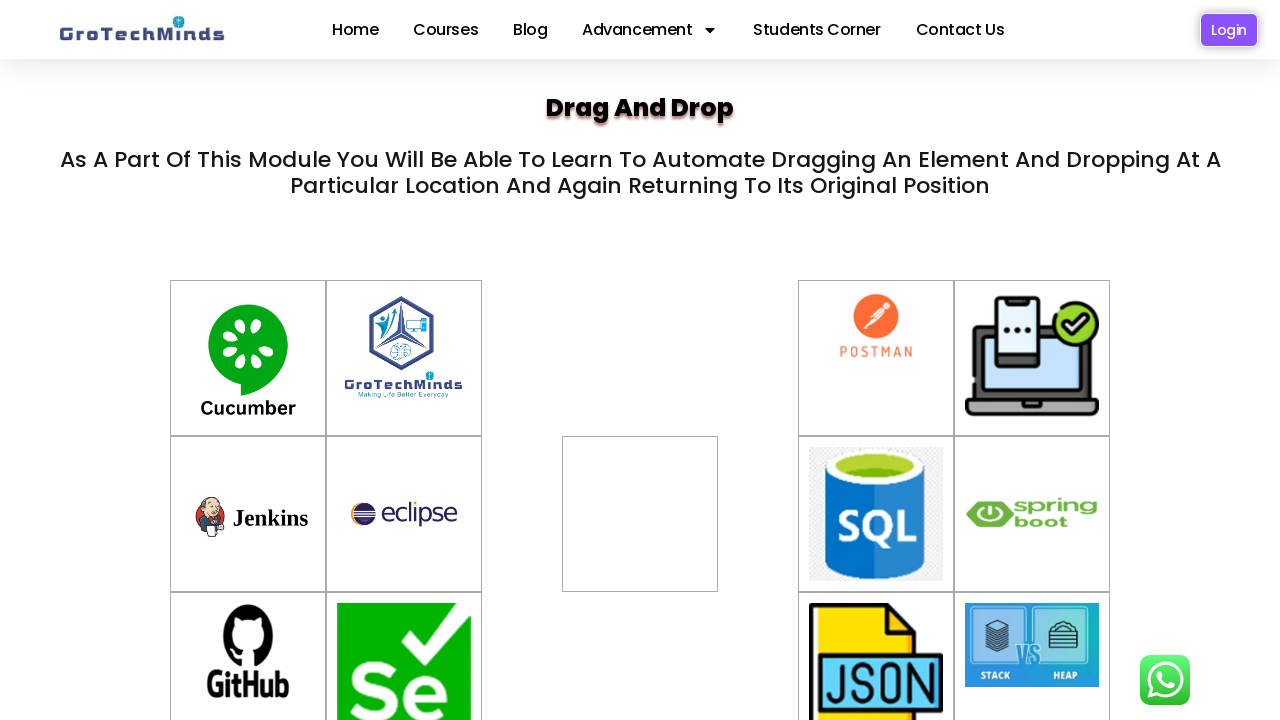

Dragged source element to target drop zone at (640, 514)
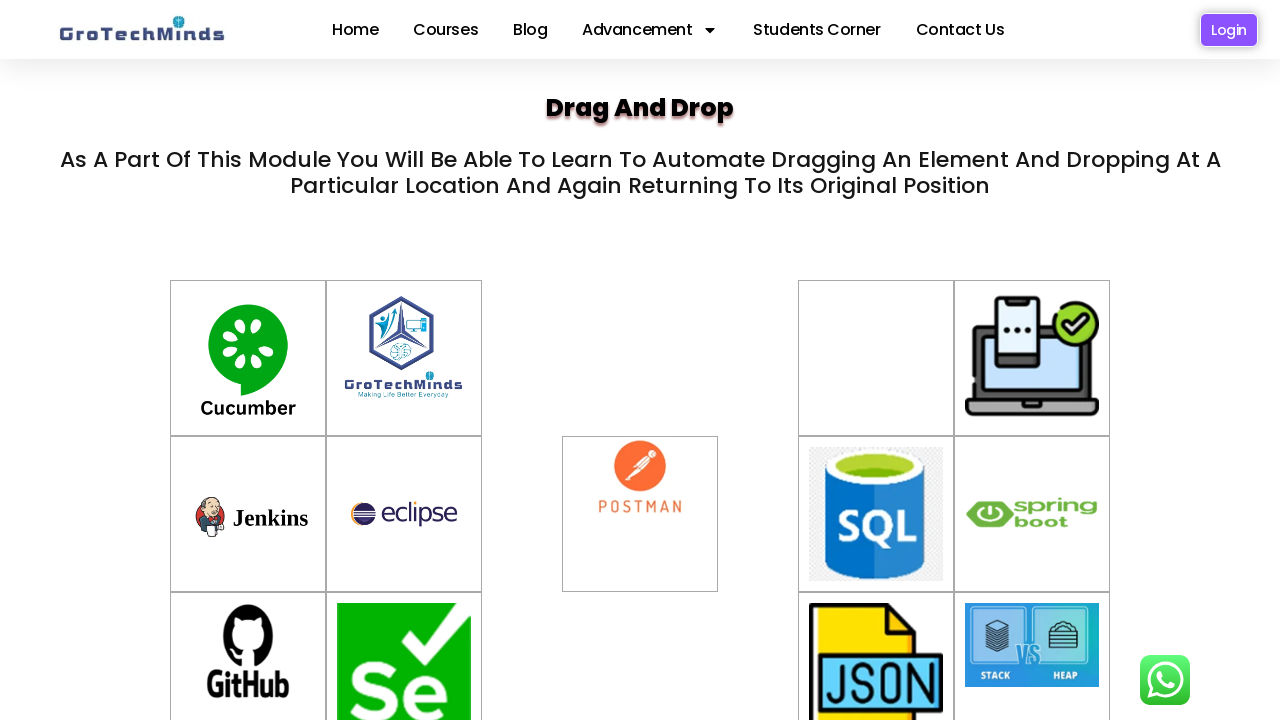

Waited 3 seconds for drag and drop action to complete
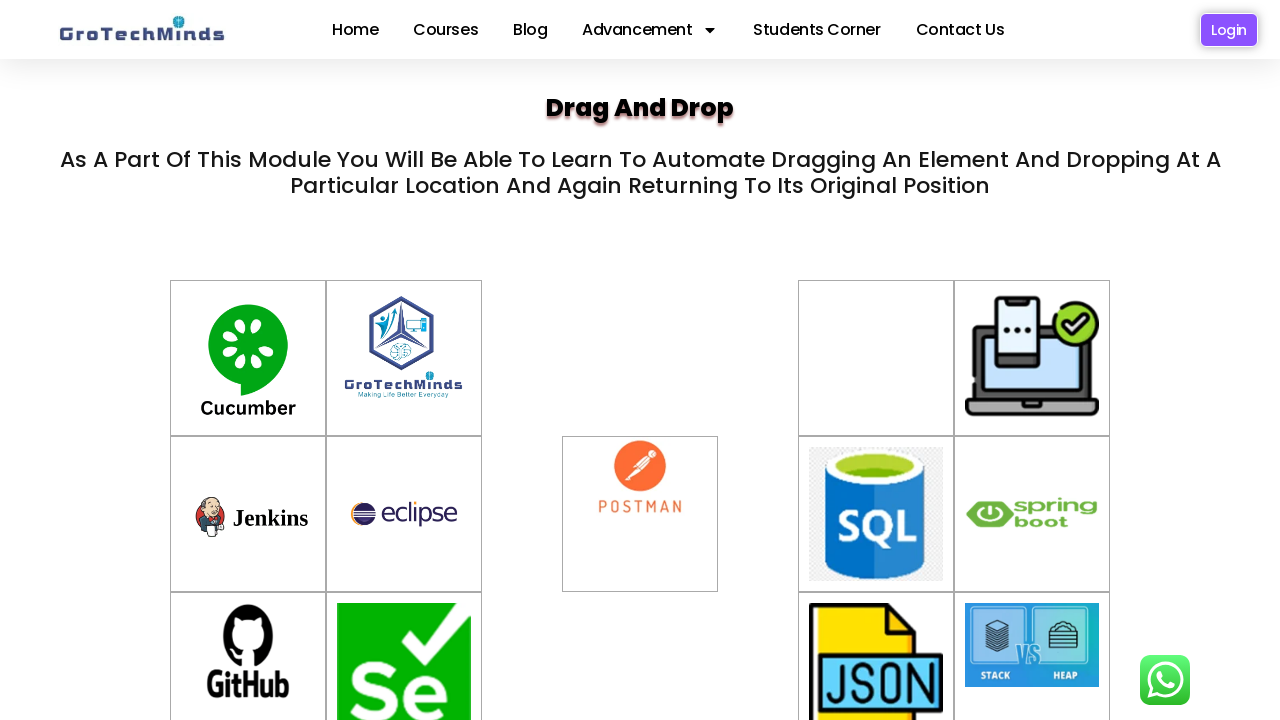

Dragged element back from target zone to original source position at (876, 358)
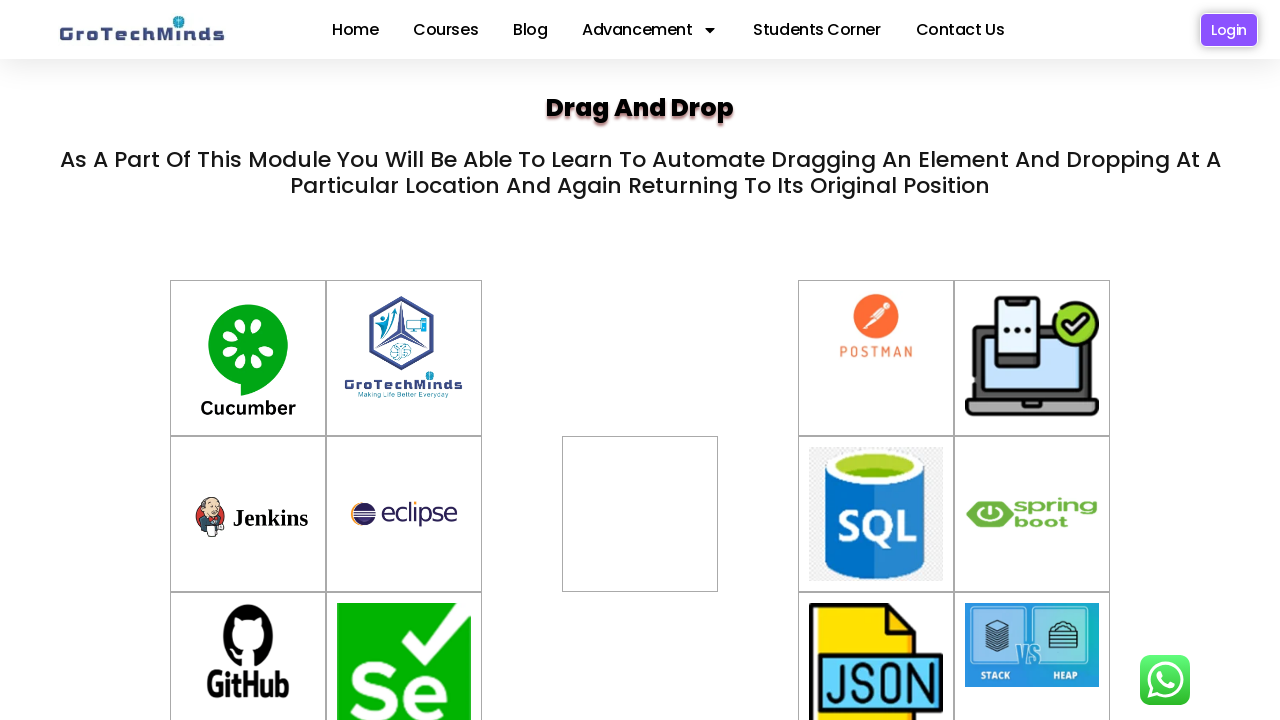

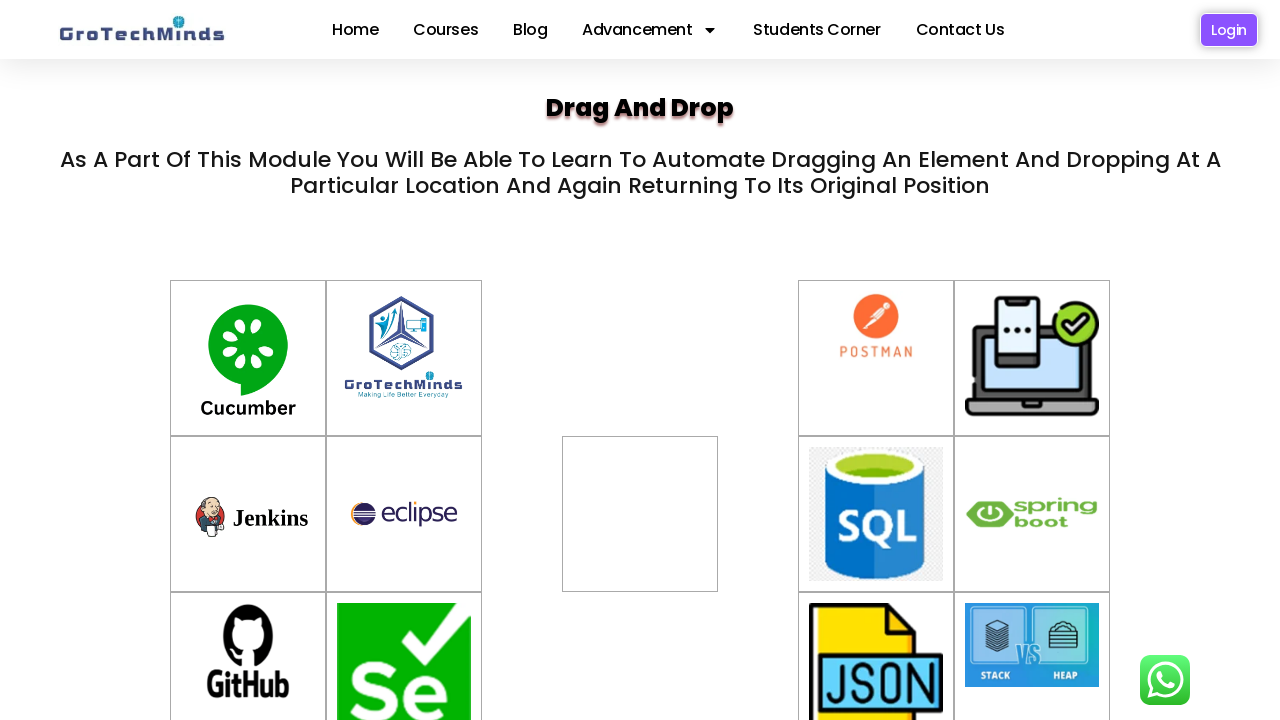